Tests a signup form by filling in name, email, and password fields, then demonstrates selecting dropdown options using both label and value methods.

Starting URL: https://freelance-learn-automation.vercel.app/signup

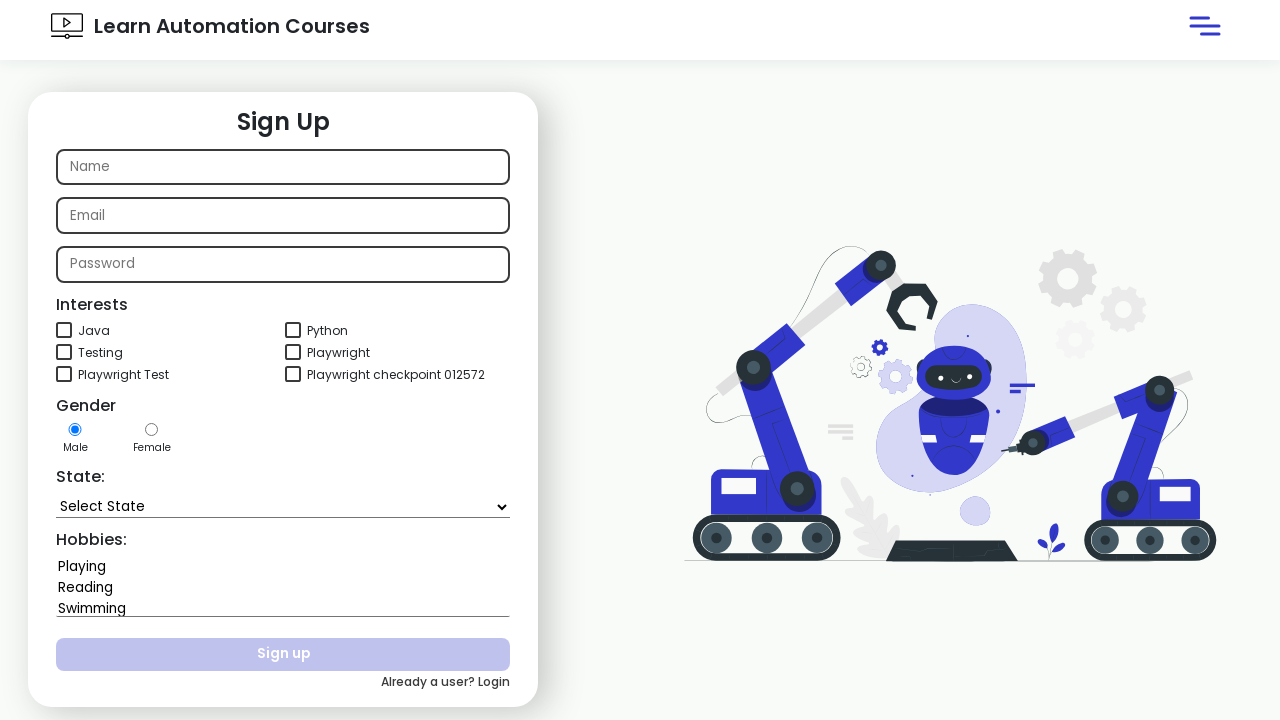

Filled name field with 'Admin' on internal:attr=[placeholder="Name"i]
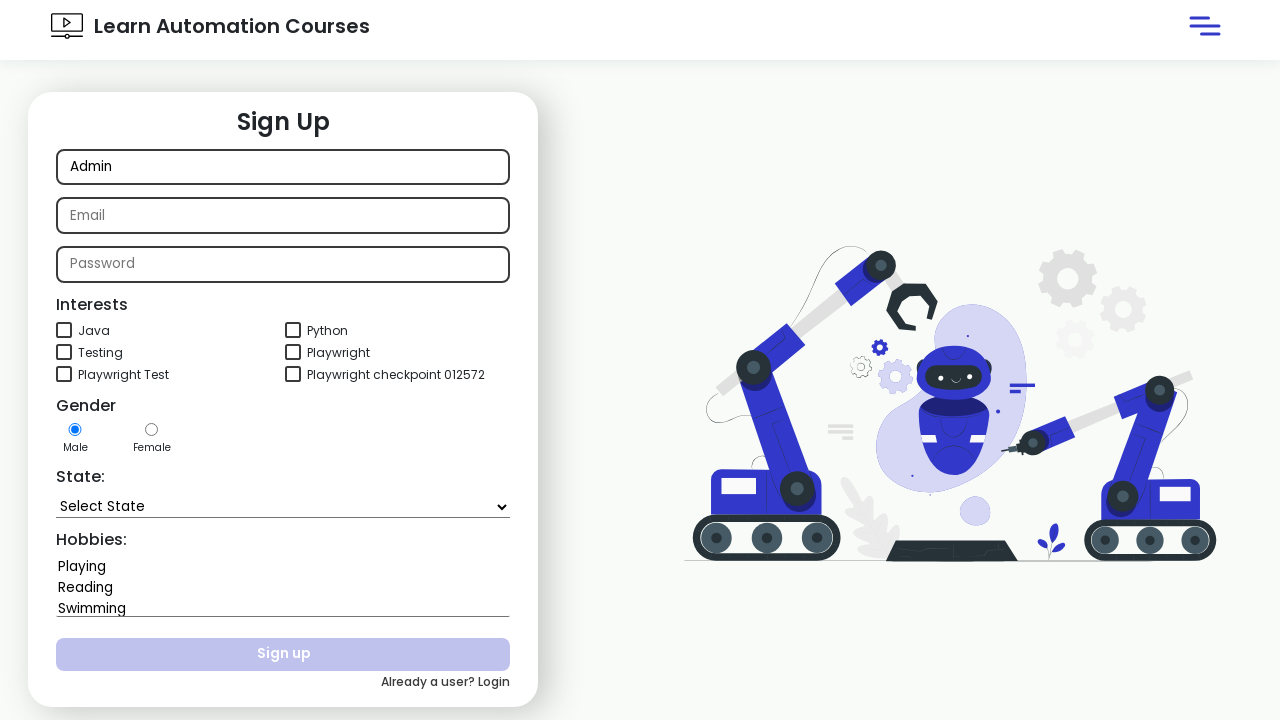

Filled email field with 'Admin23@gmail.com' on internal:attr=[placeholder="Email"i]
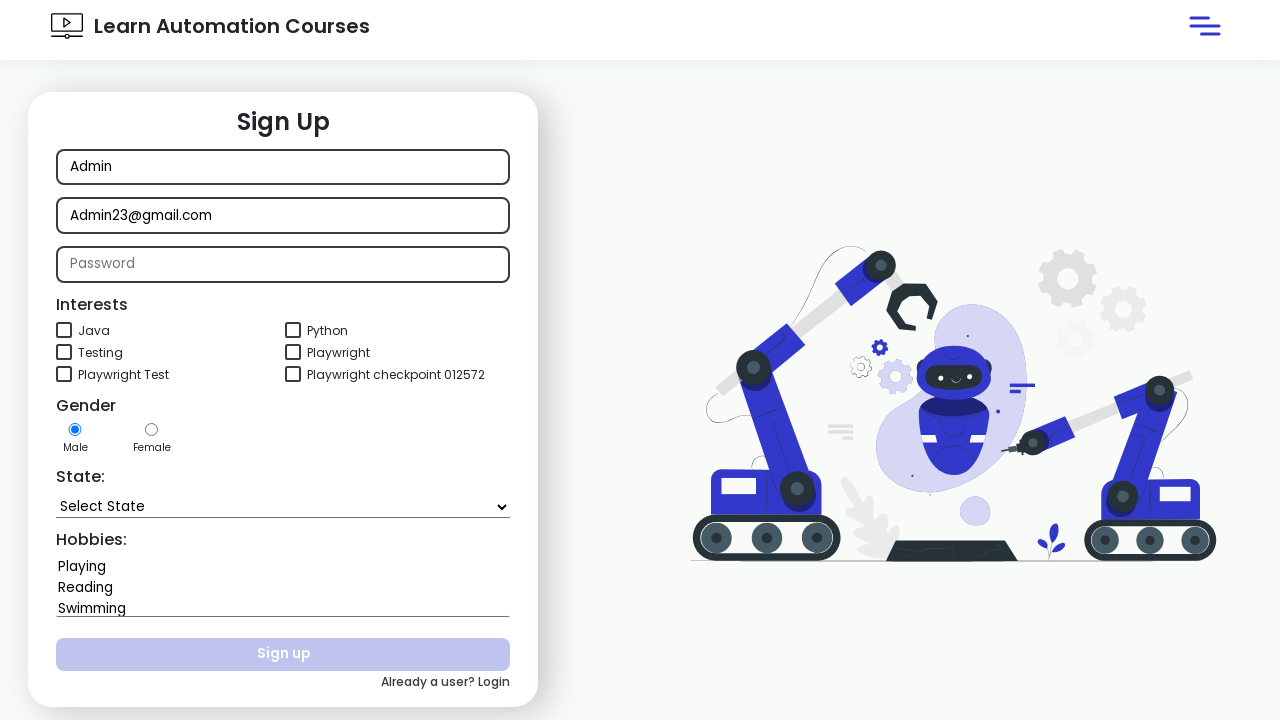

Filled password field with 'admin123' on internal:attr=[placeholder="Password"i]
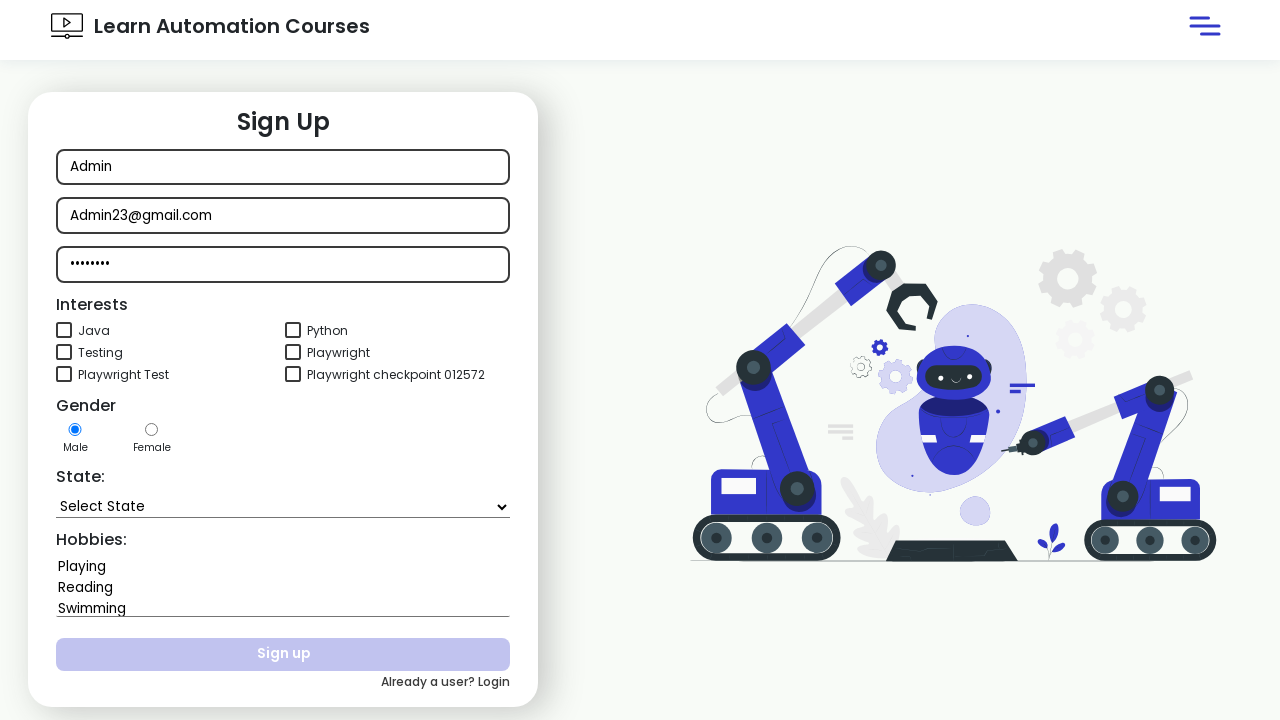

Selected 'Goa' from state dropdown using label on #state
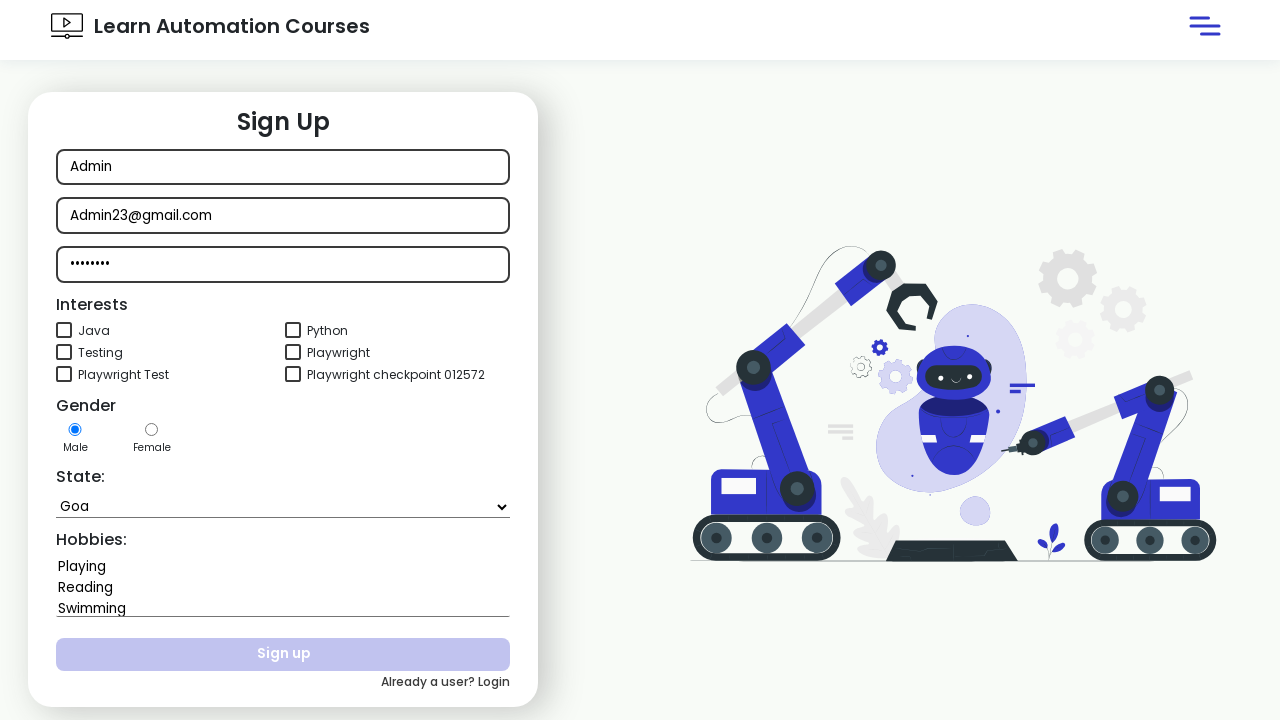

Selected 'Assam' from state dropdown using value on #state
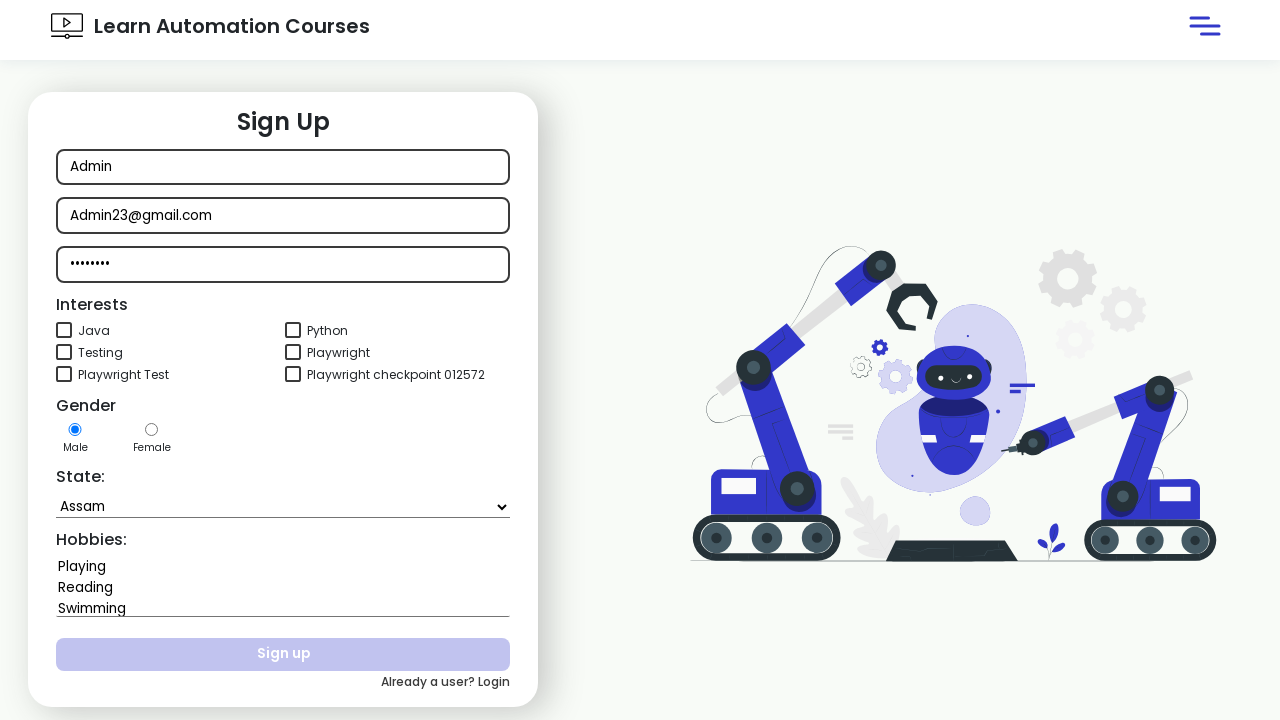

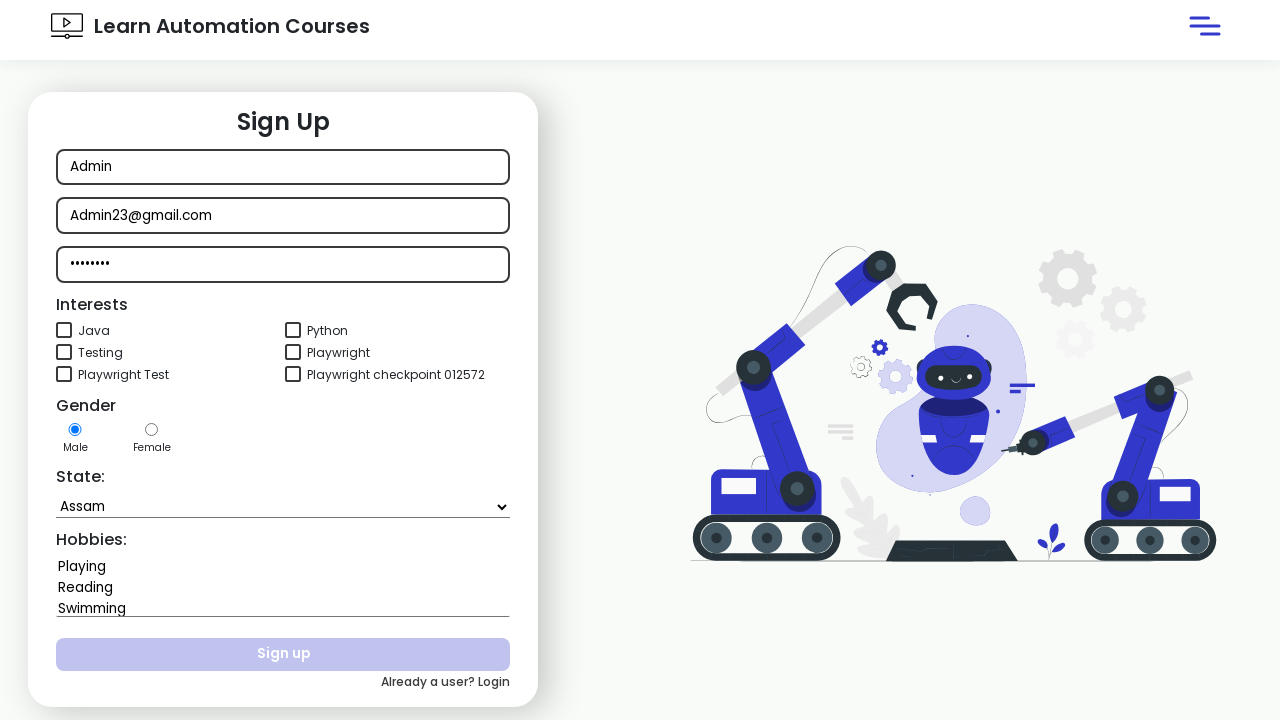